Tests the add/remove elements functionality by clicking the "Add Element" button to create a Delete button, verifying it appears, clicking it to remove it, and verifying it's no longer displayed.

Starting URL: http://the-internet.herokuapp.com/add_remove_elements/

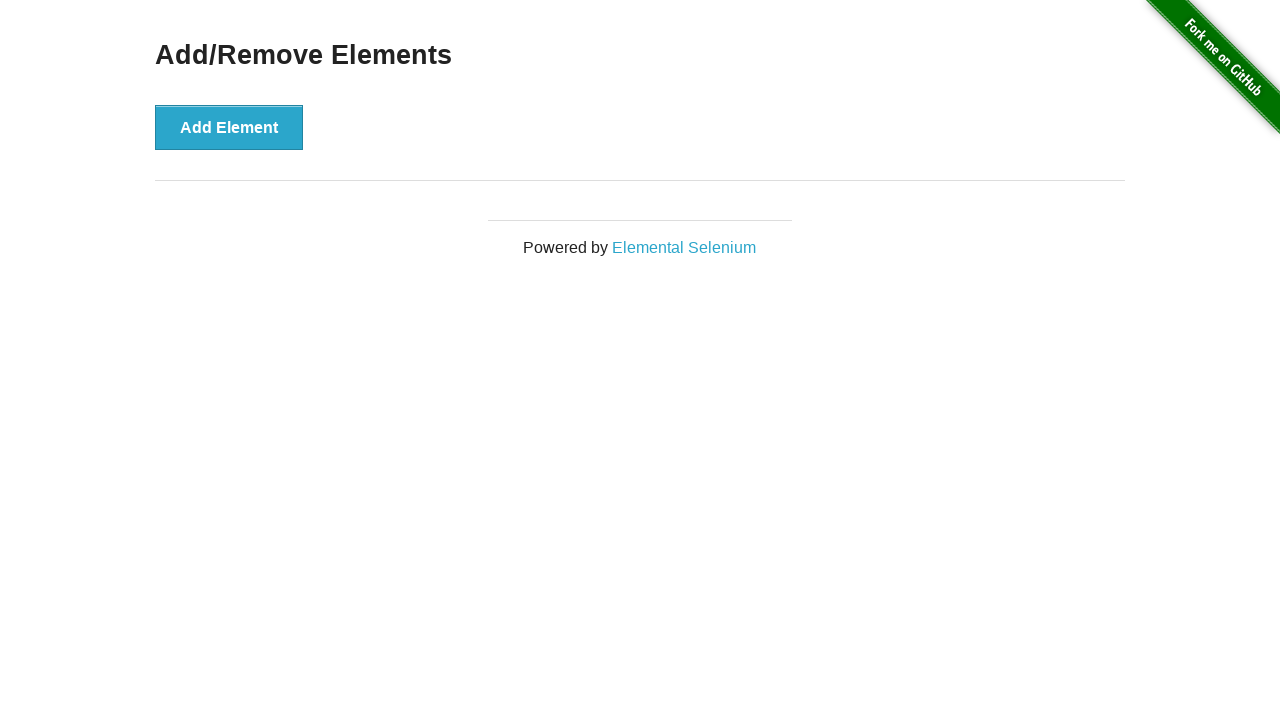

Clicked 'Add Element' button to create a Delete button at (229, 127) on xpath=//button[contains(text(),'Add Element')]
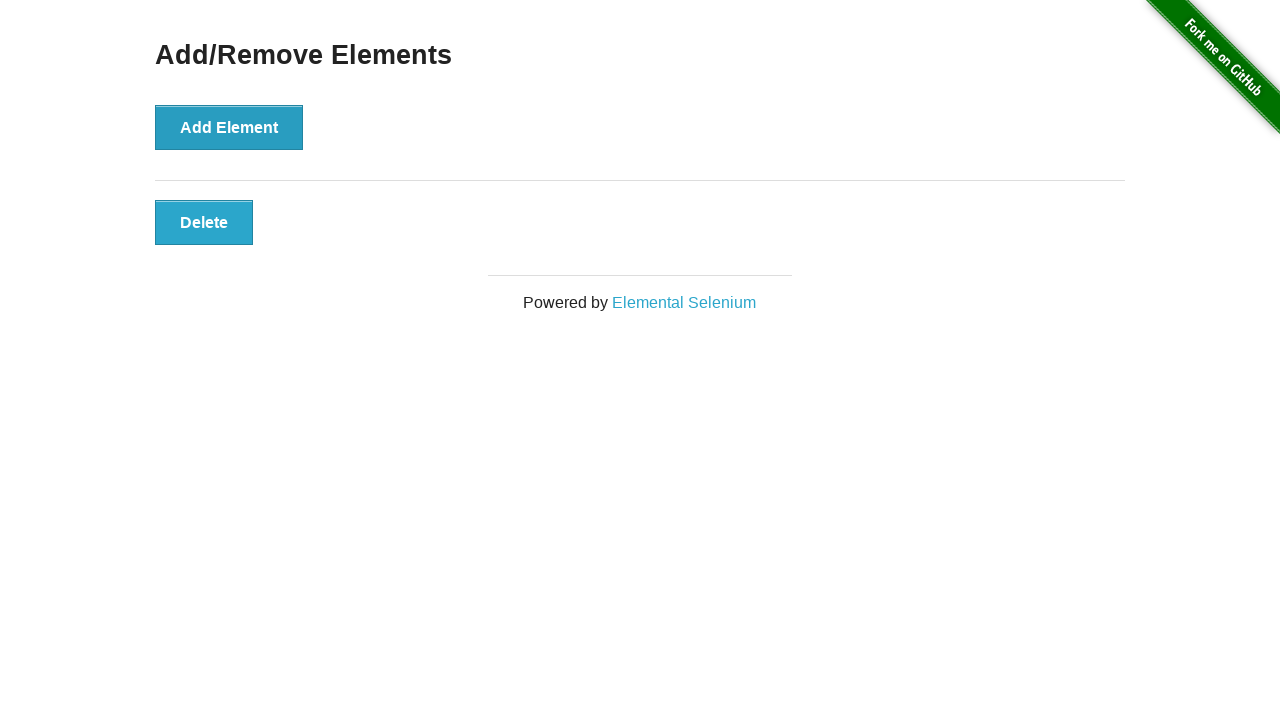

Delete button appeared and is visible
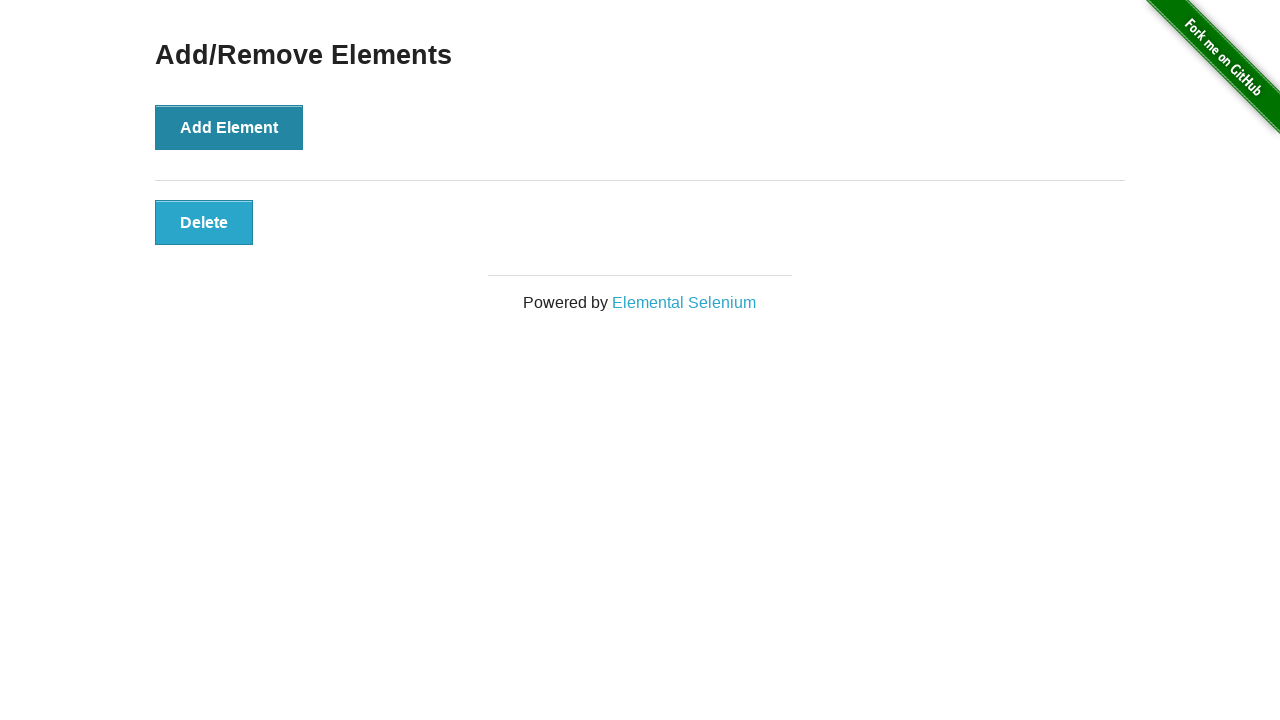

Clicked Delete button to remove the element at (204, 222) on xpath=//button[contains(text(),'Delete')]
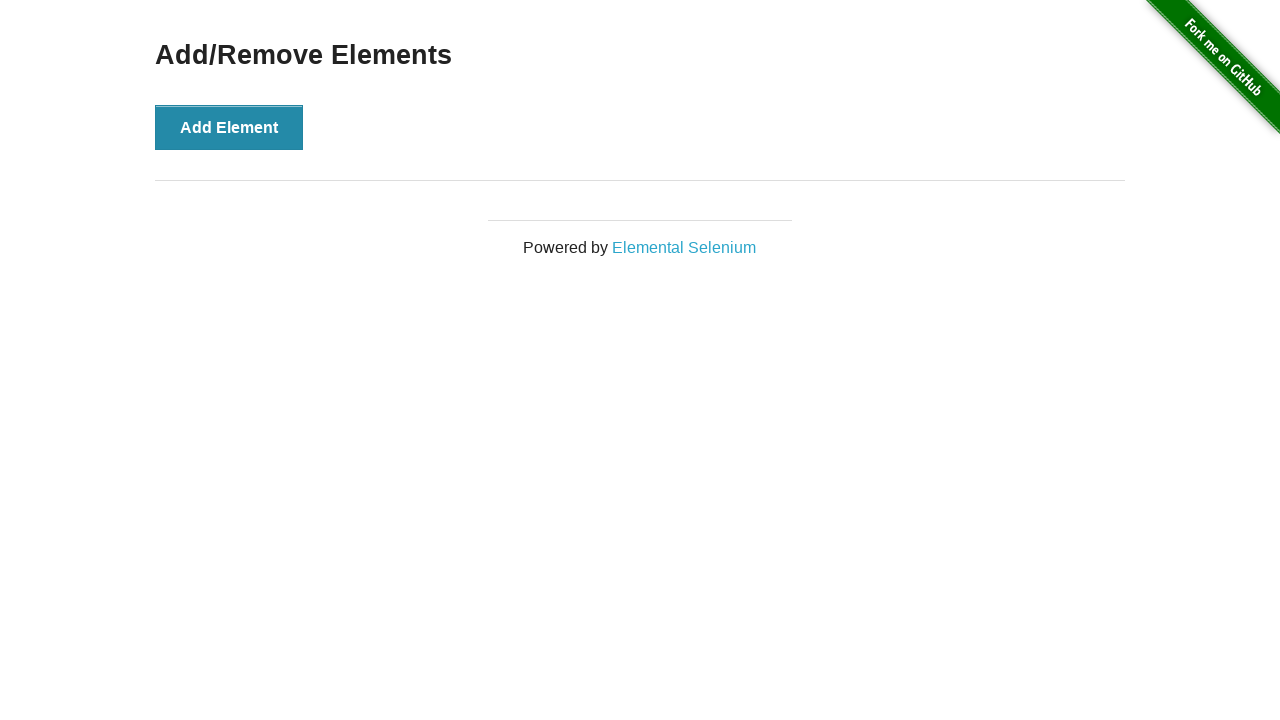

Verified Delete button is no longer displayed
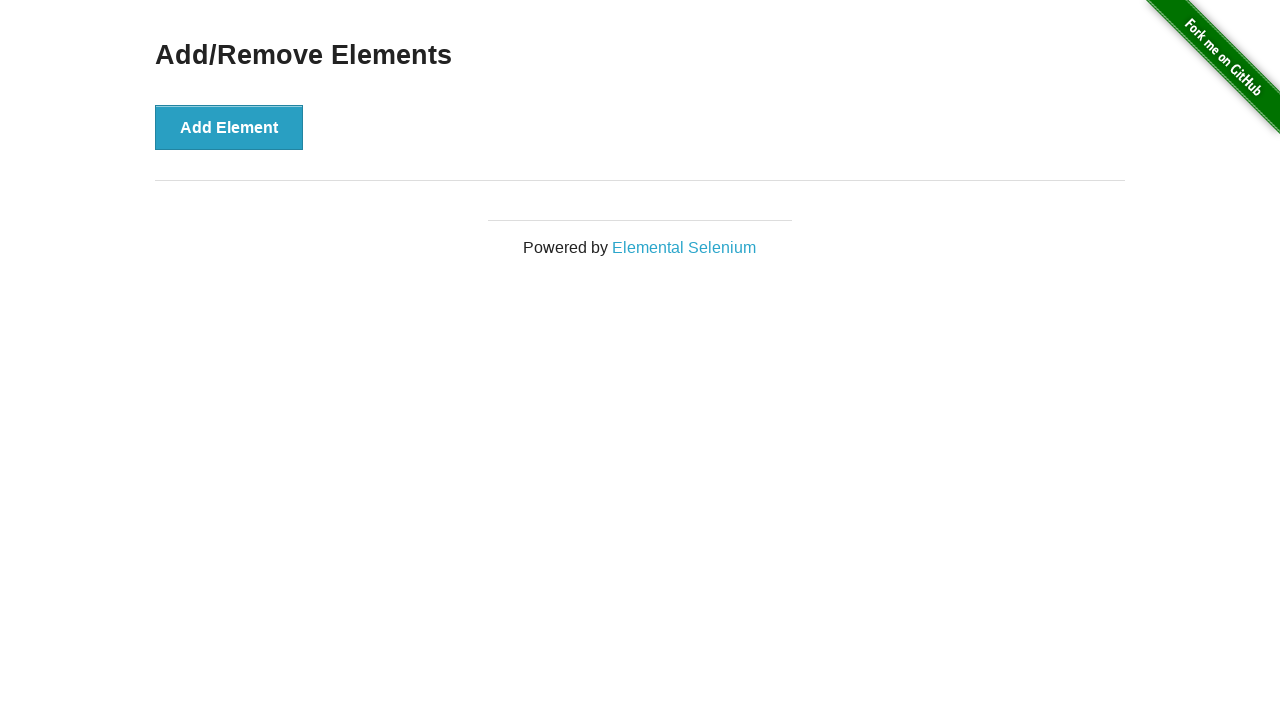

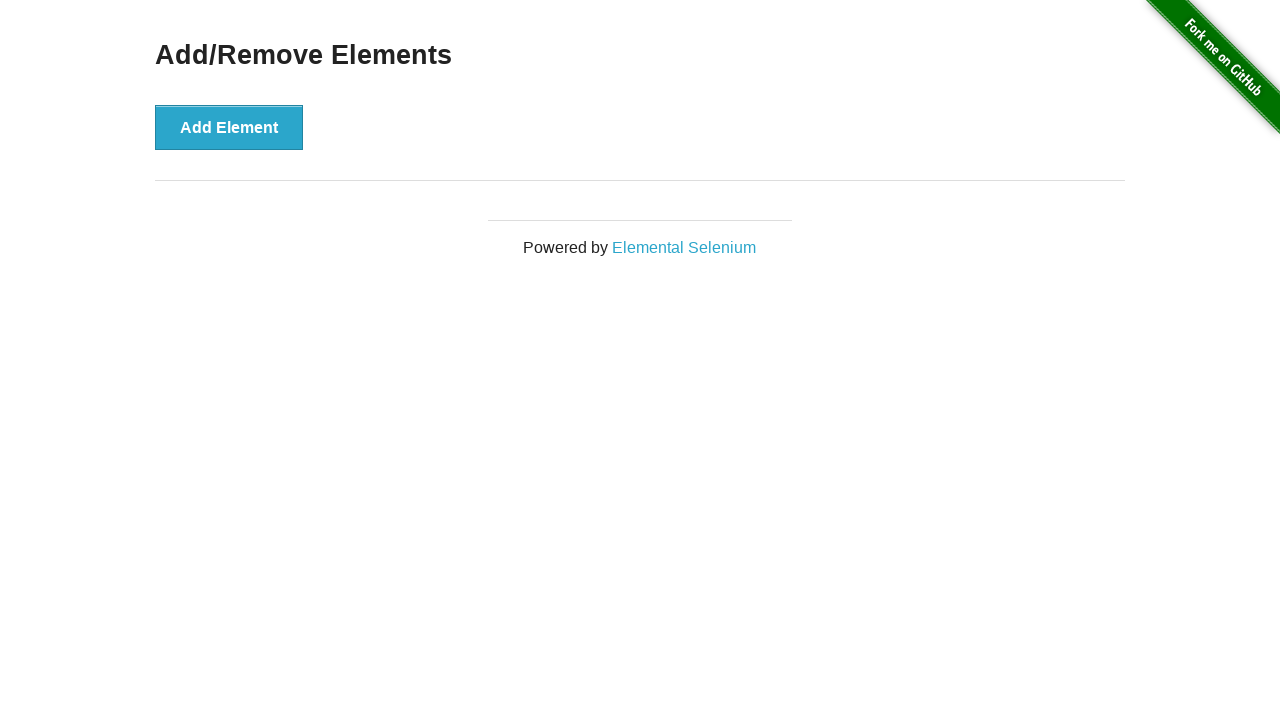